Tests dynamic loading functionality by clicking a Start button and waiting for a "Hello World!" text to appear after the loading completes

Starting URL: https://the-internet.herokuapp.com/dynamic_loading/1

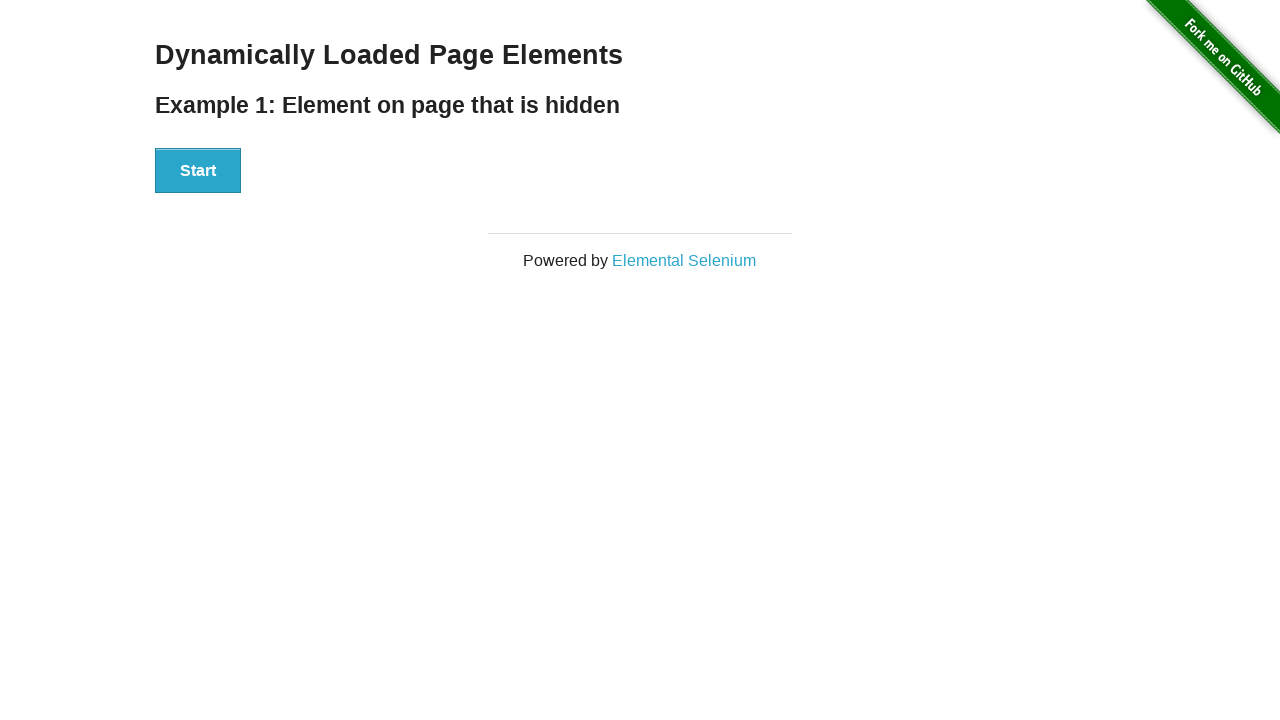

Clicked the Start button to initiate dynamic loading at (198, 171) on xpath=//div[@id='start']//button
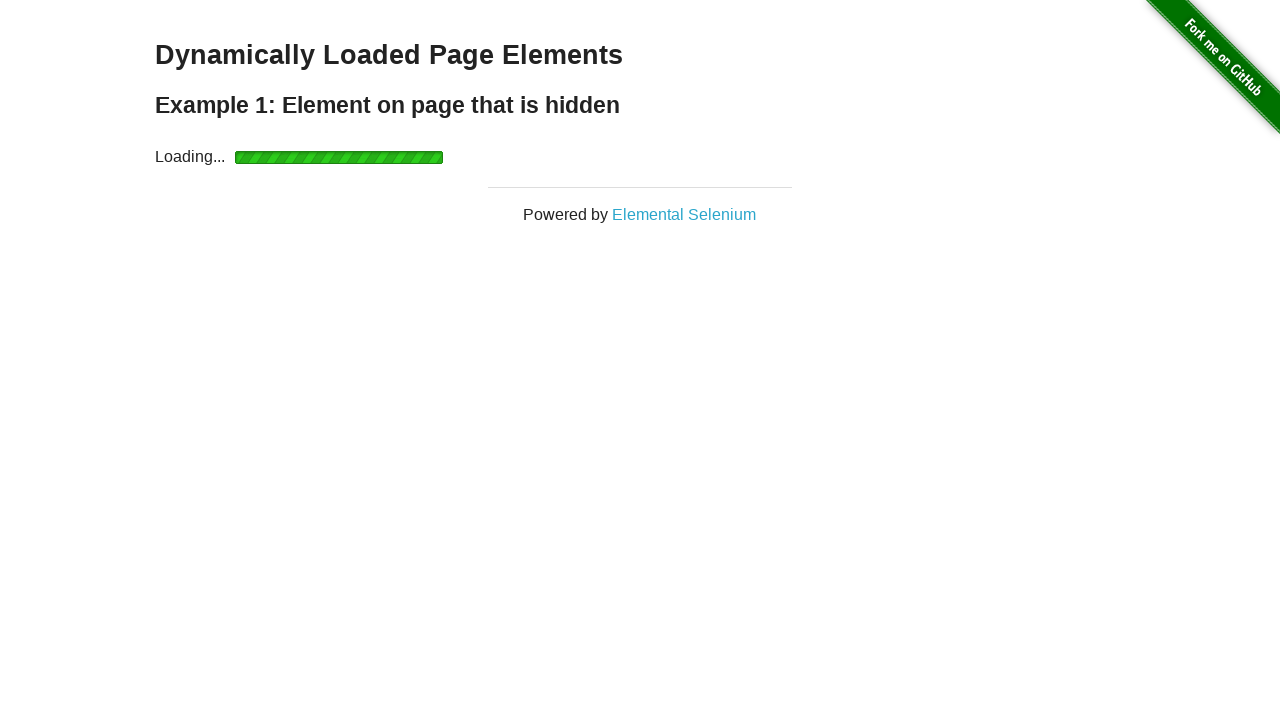

Waited for 'Hello World!' text to appear after loading completed
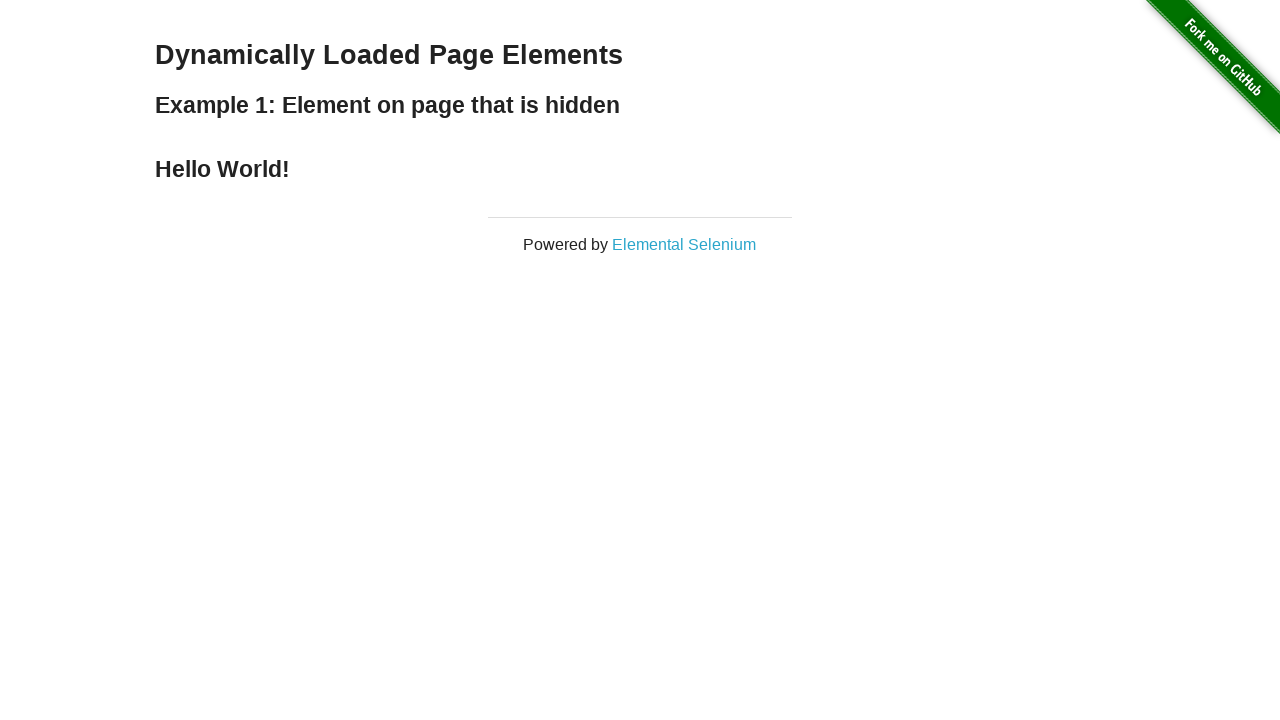

Verified that the text content equals 'Hello World!'
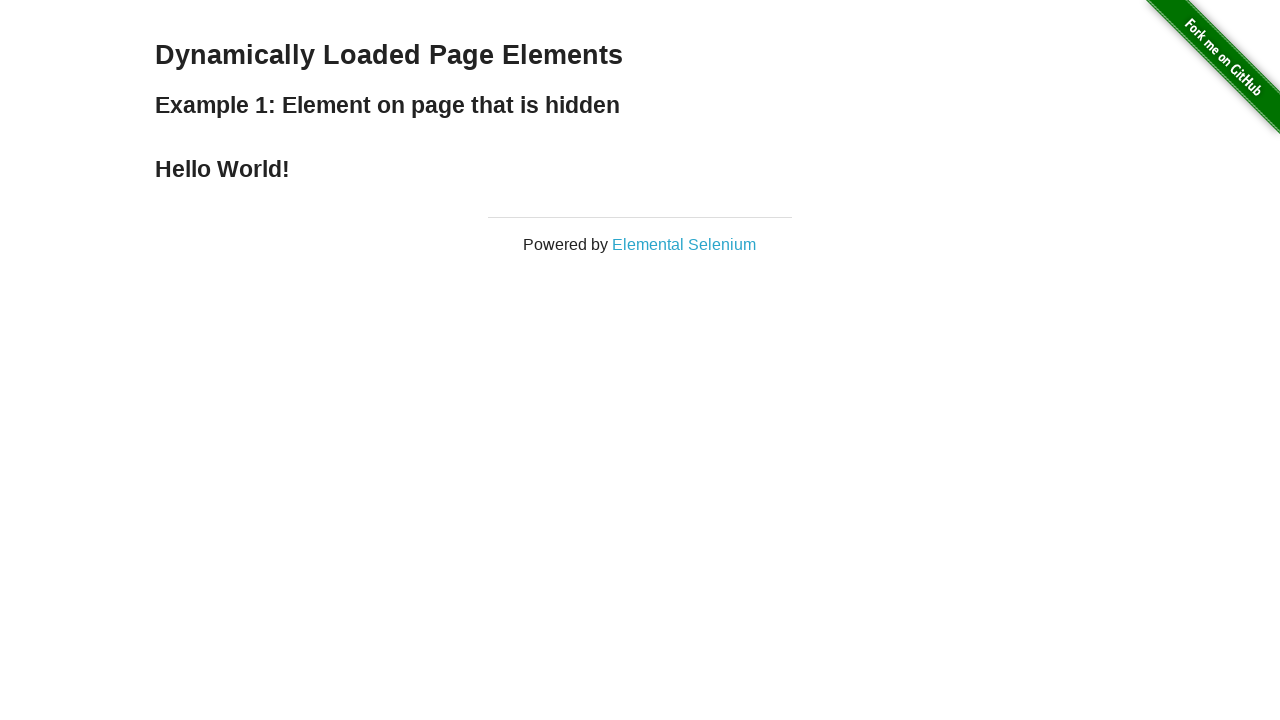

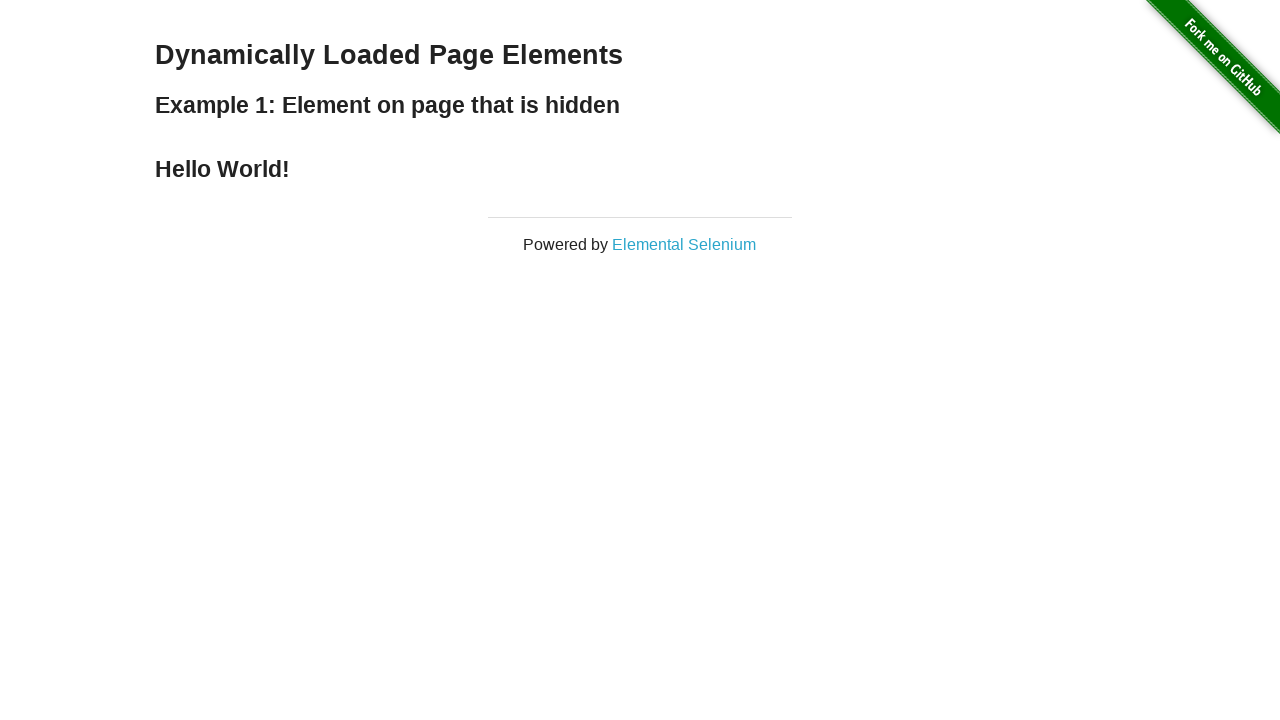